Verifies all images on the homepage have non-empty alt attributes for accessibility.

Starting URL: https://replainow.com/

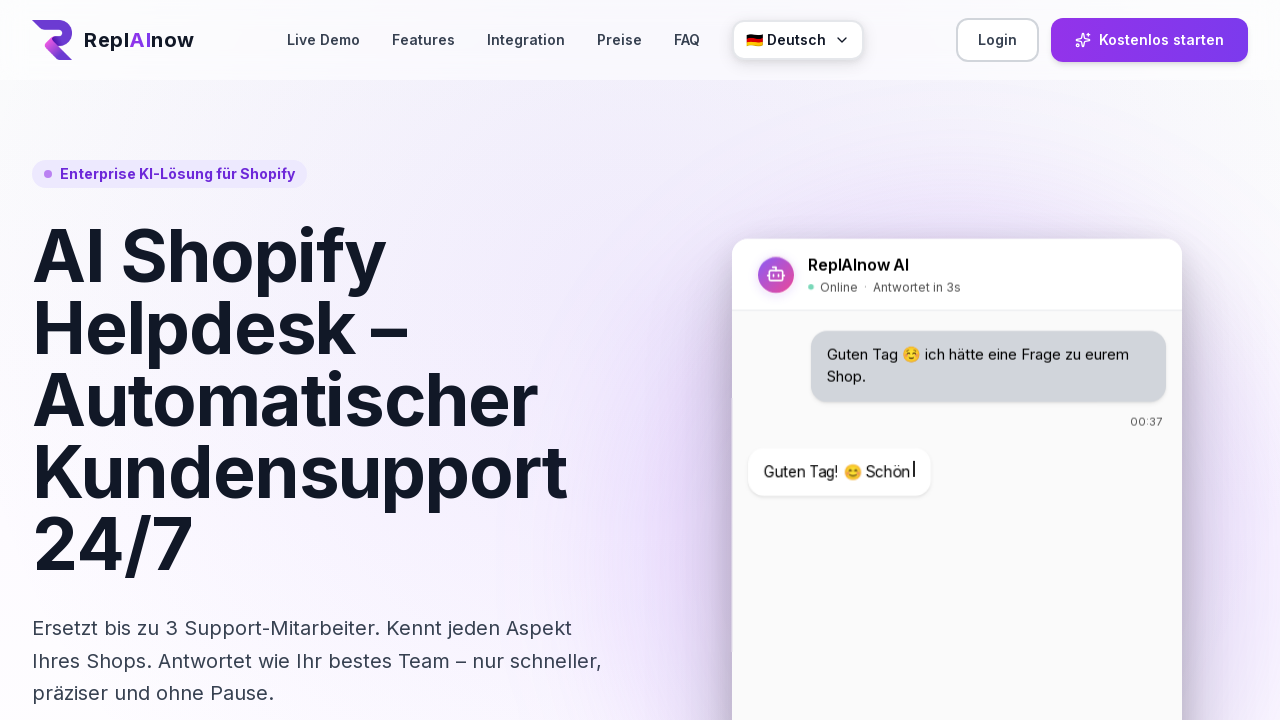

Waited for page to load (domcontentloaded)
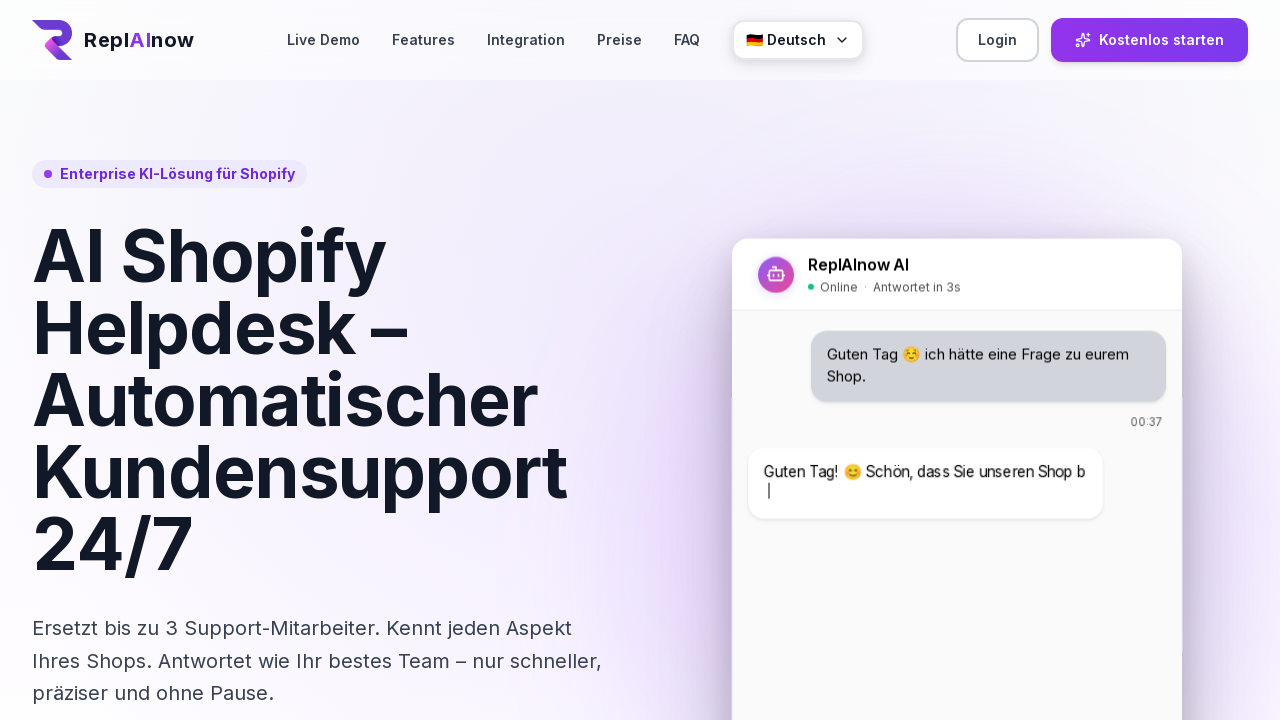

Retrieved all image elements on the homepage
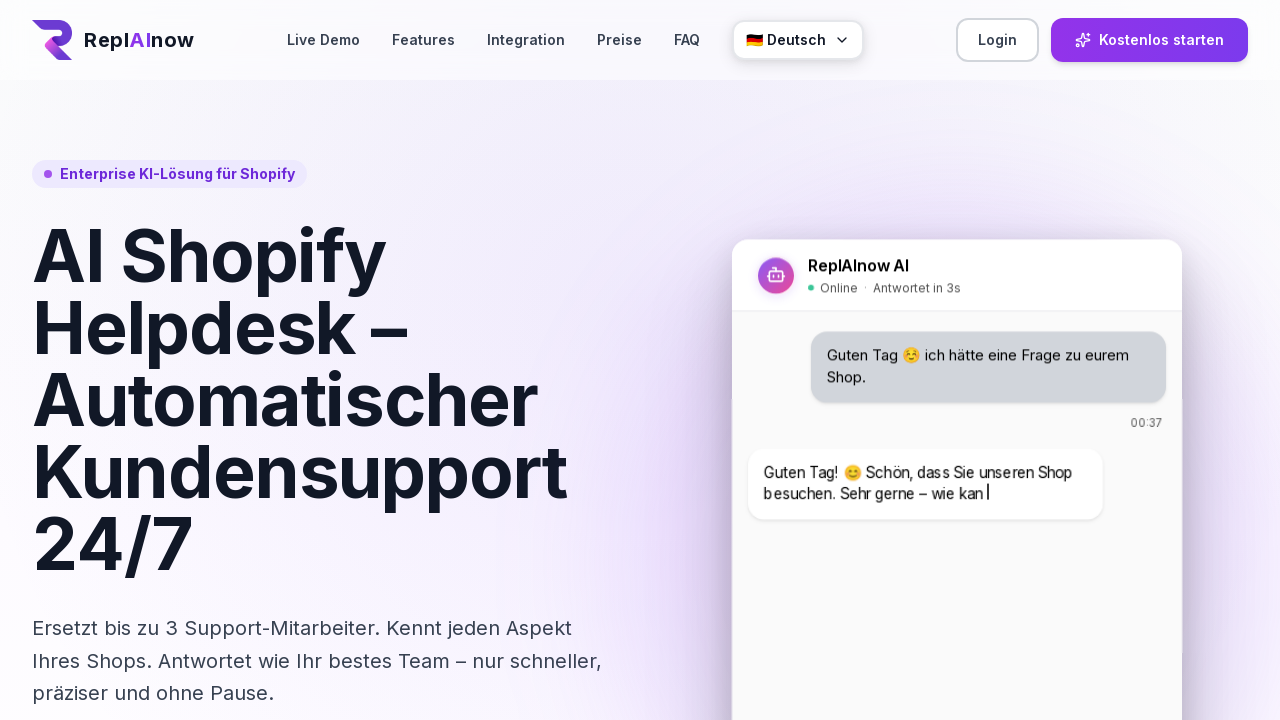

Retrieved alt attribute from image: 'ReplAInow Logo'
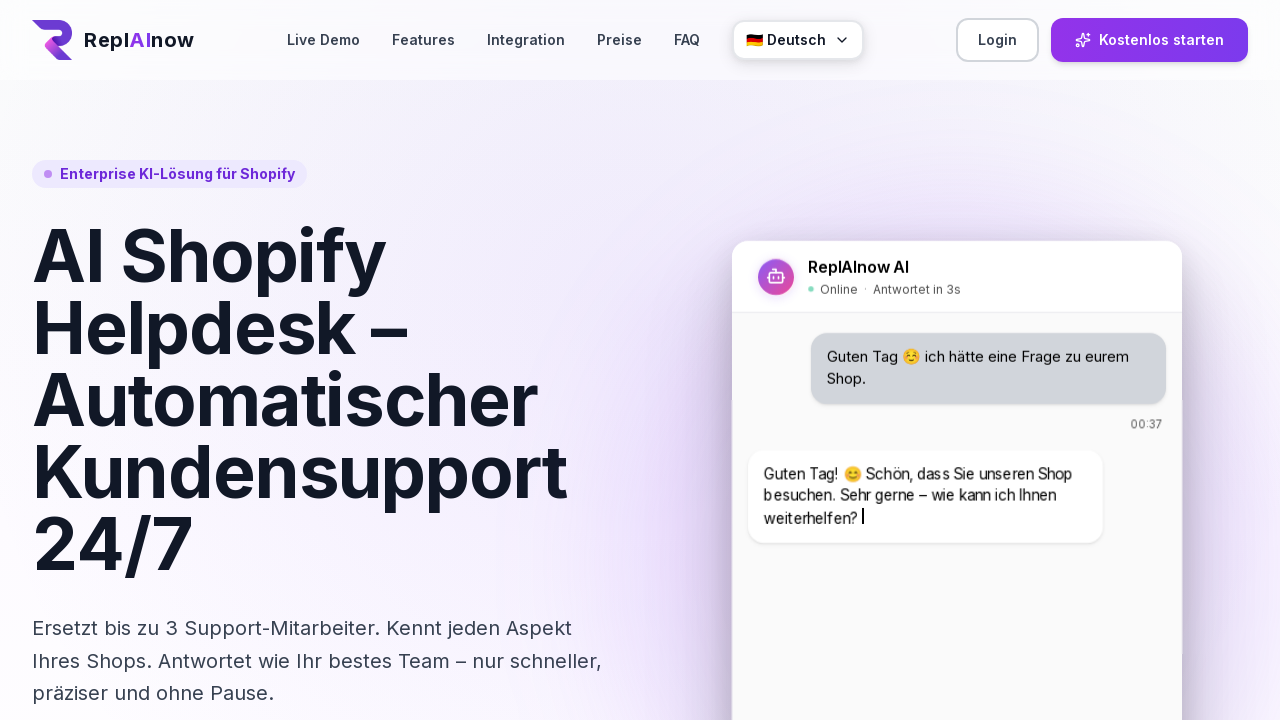

Verified image has non-empty alt attribute
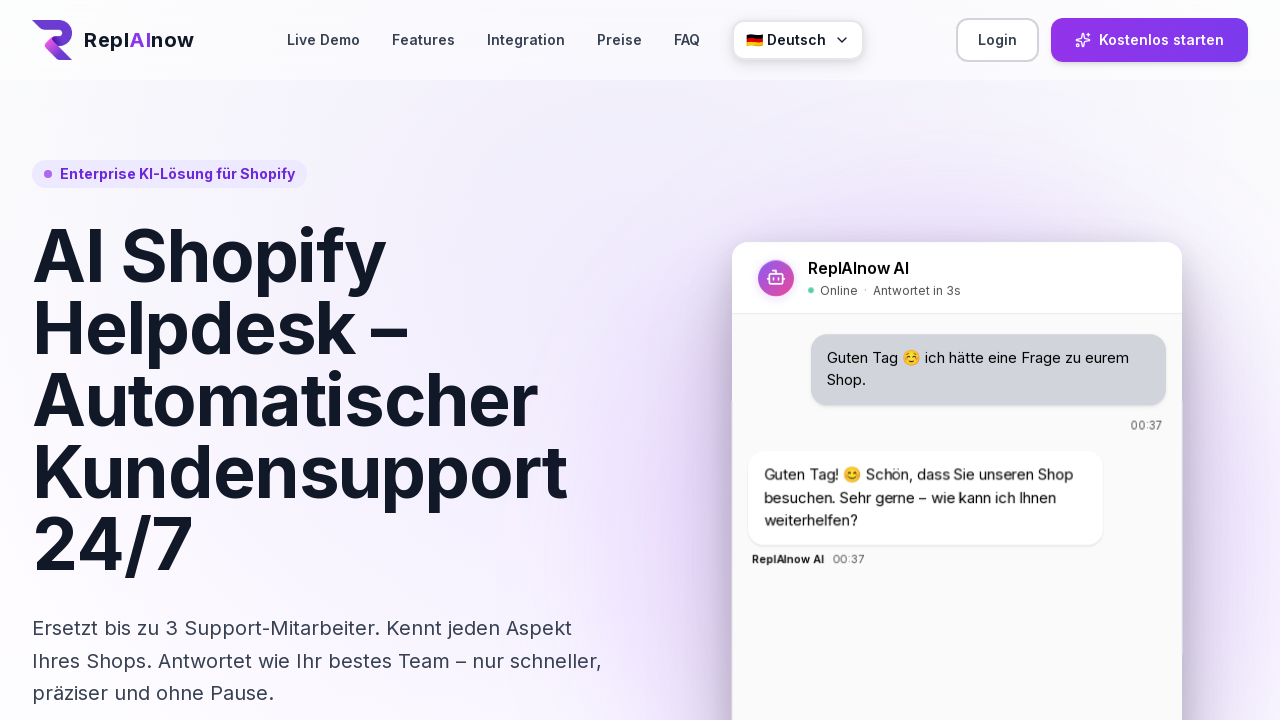

Retrieved alt attribute from image: 'ReplAInow Live Chat Widget'
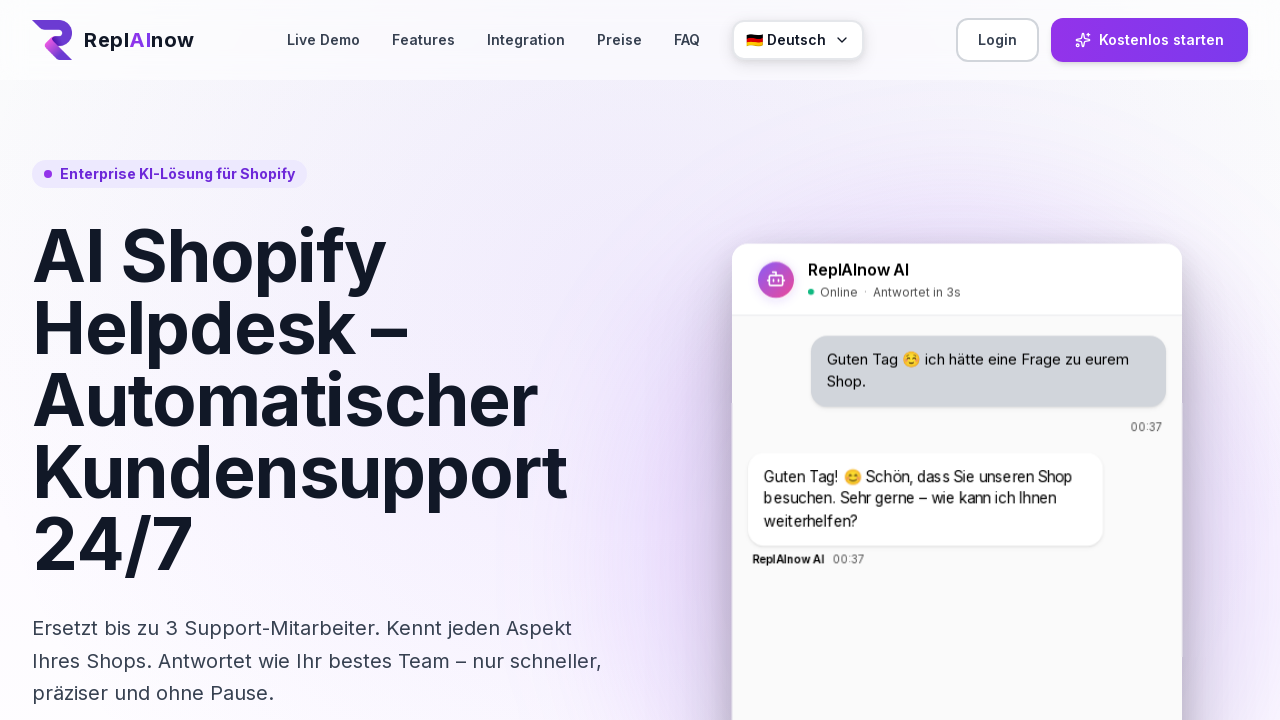

Verified image has non-empty alt attribute
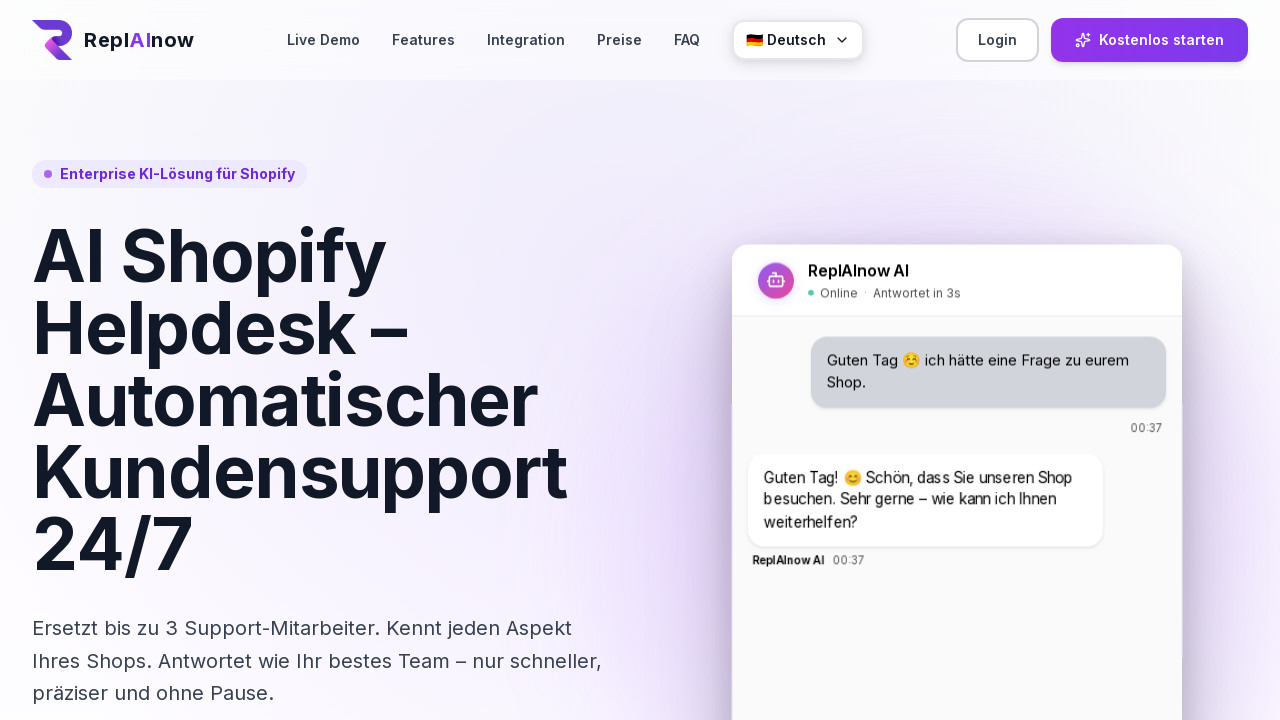

Retrieved alt attribute from image: 'Lisa Hoffmann'
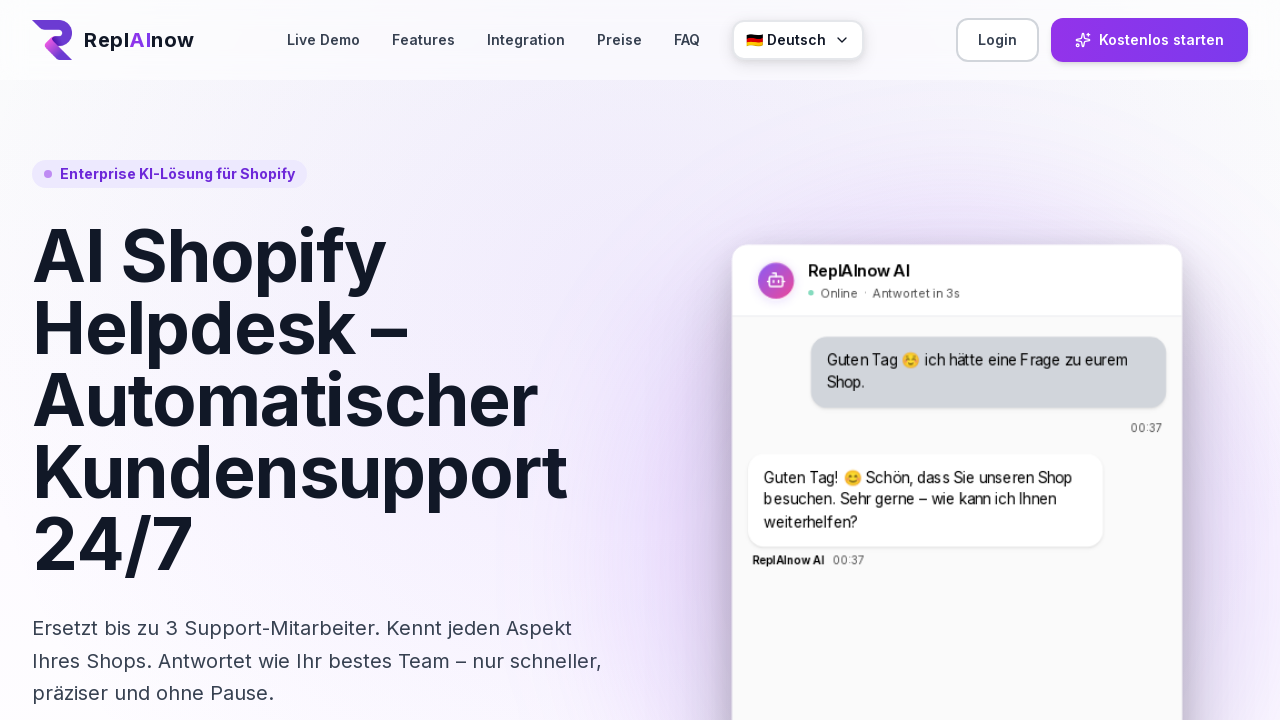

Verified image has non-empty alt attribute
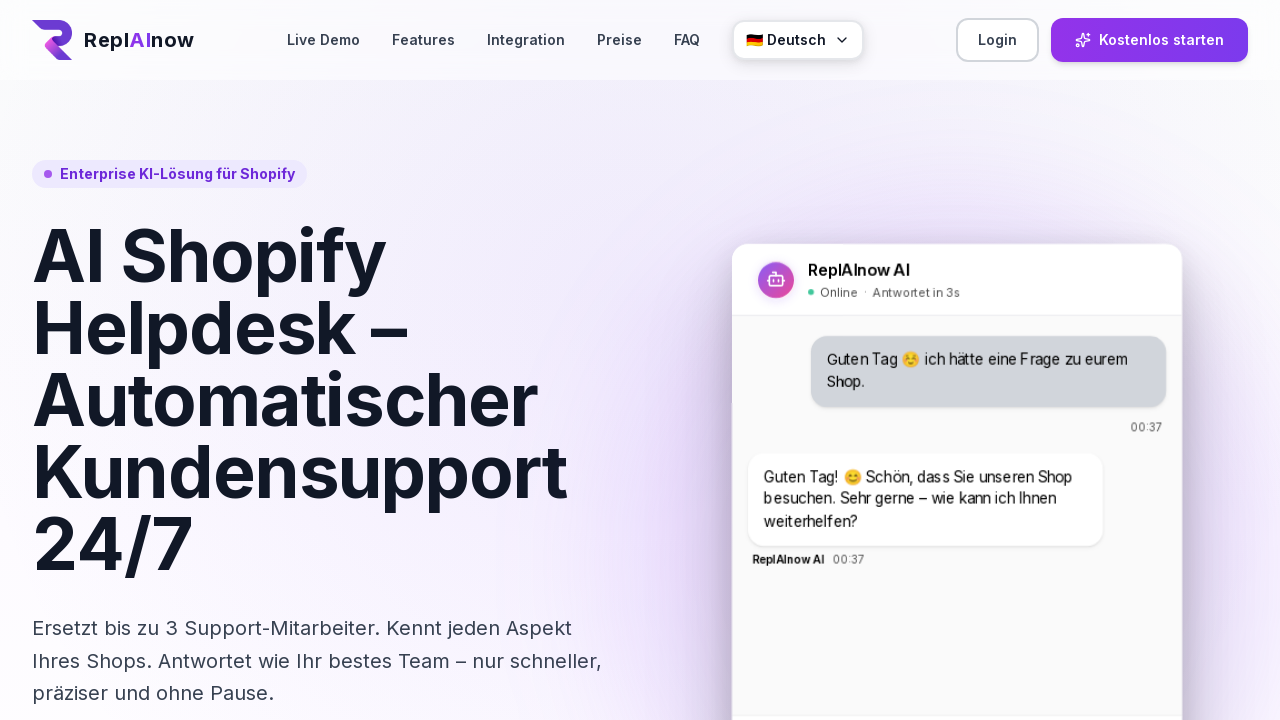

Retrieved alt attribute from image: 'Michael Weber'
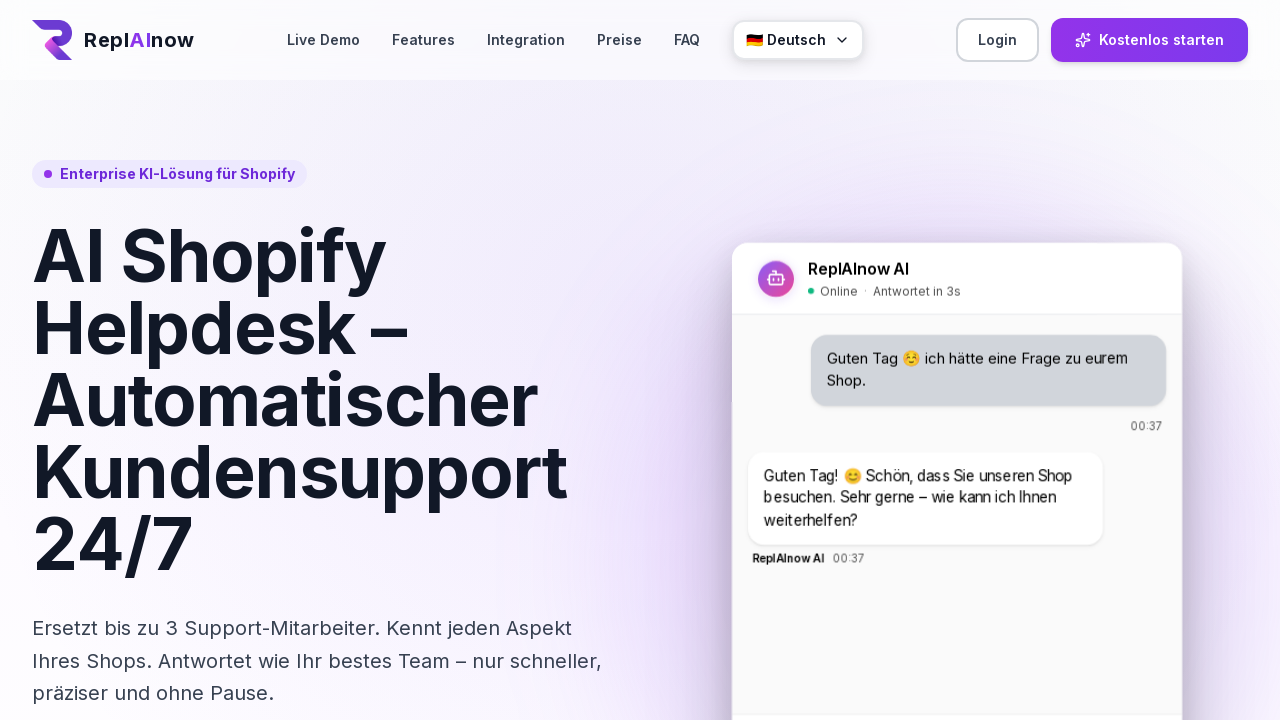

Verified image has non-empty alt attribute
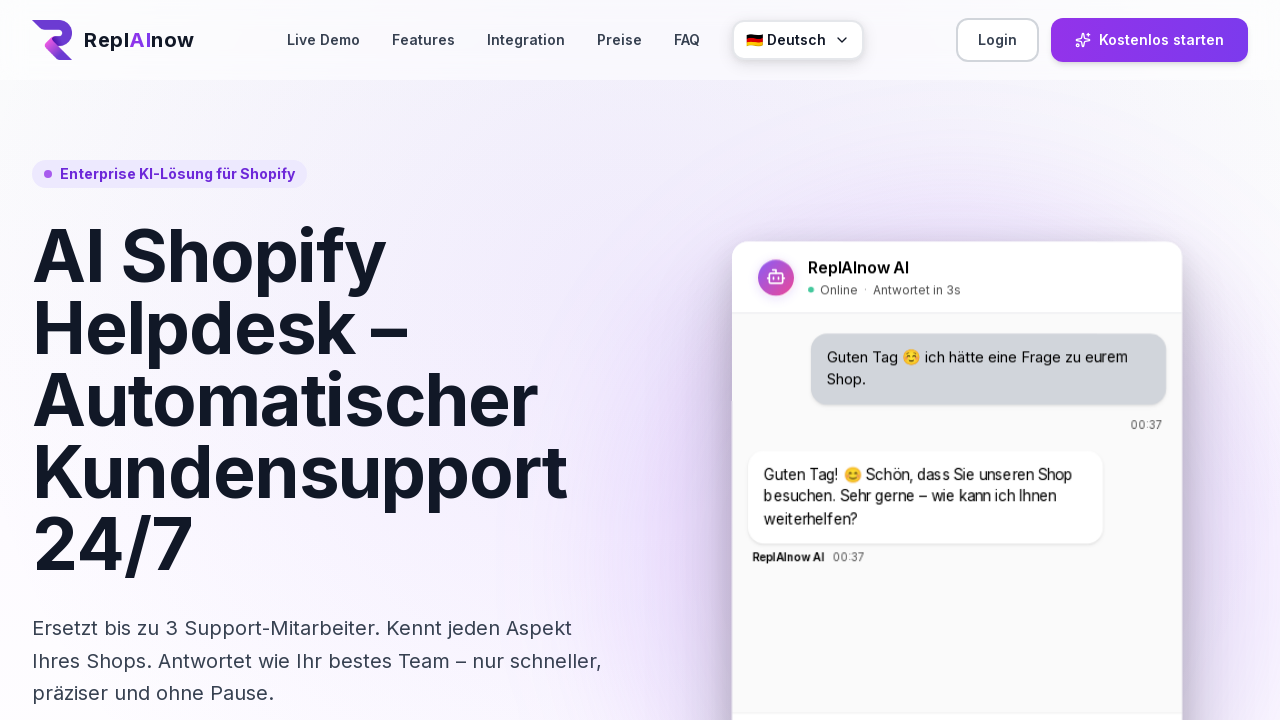

Retrieved alt attribute from image: 'Sarah Klein'
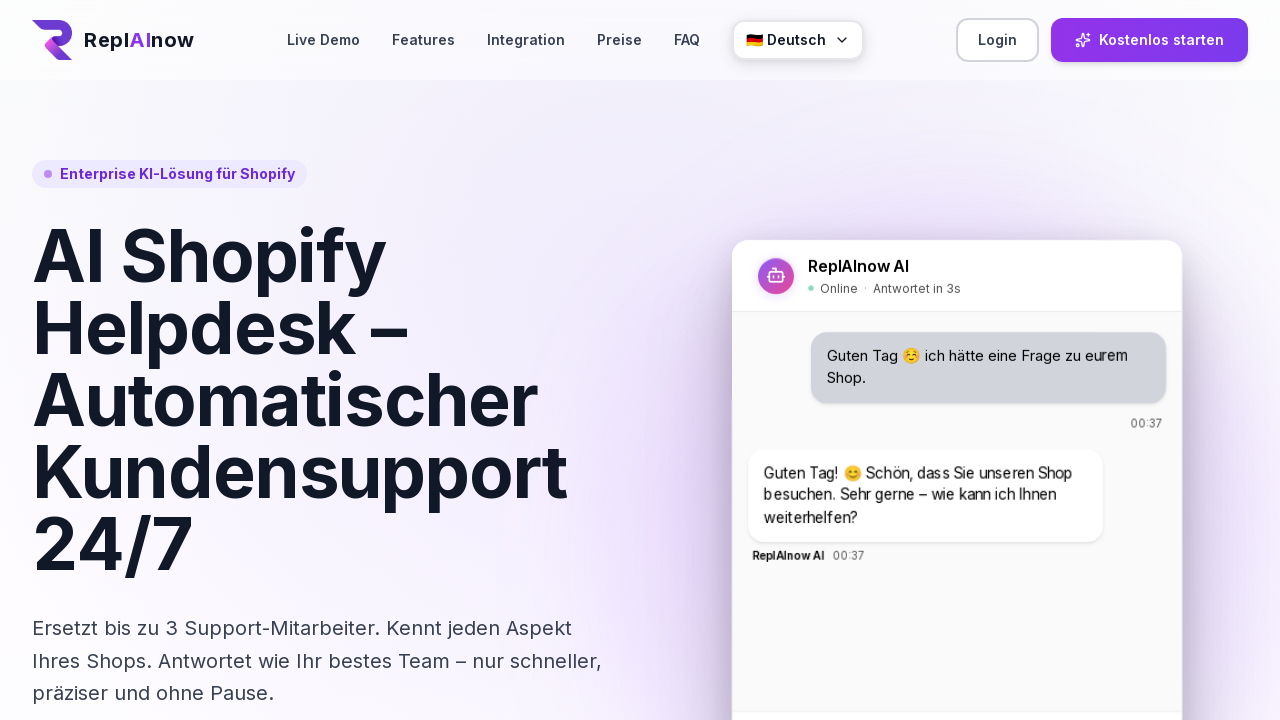

Verified image has non-empty alt attribute
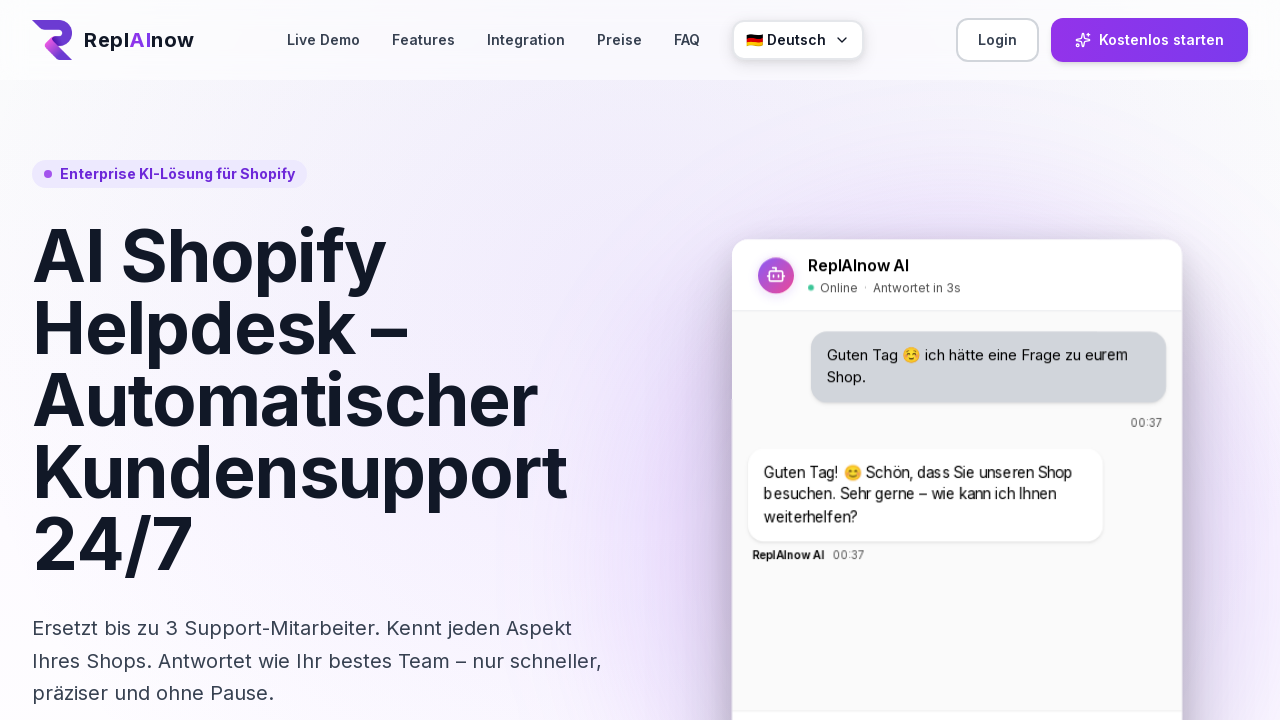

Retrieved alt attribute from image: 'Thomas Richter'
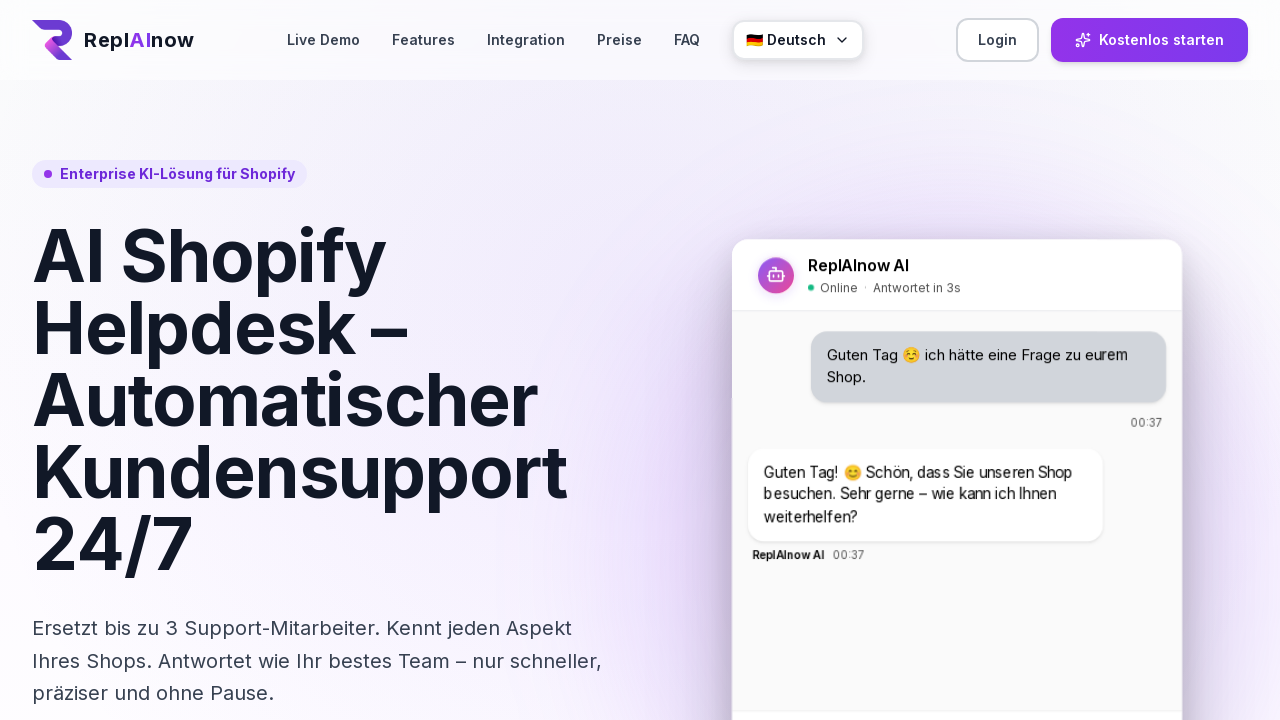

Verified image has non-empty alt attribute
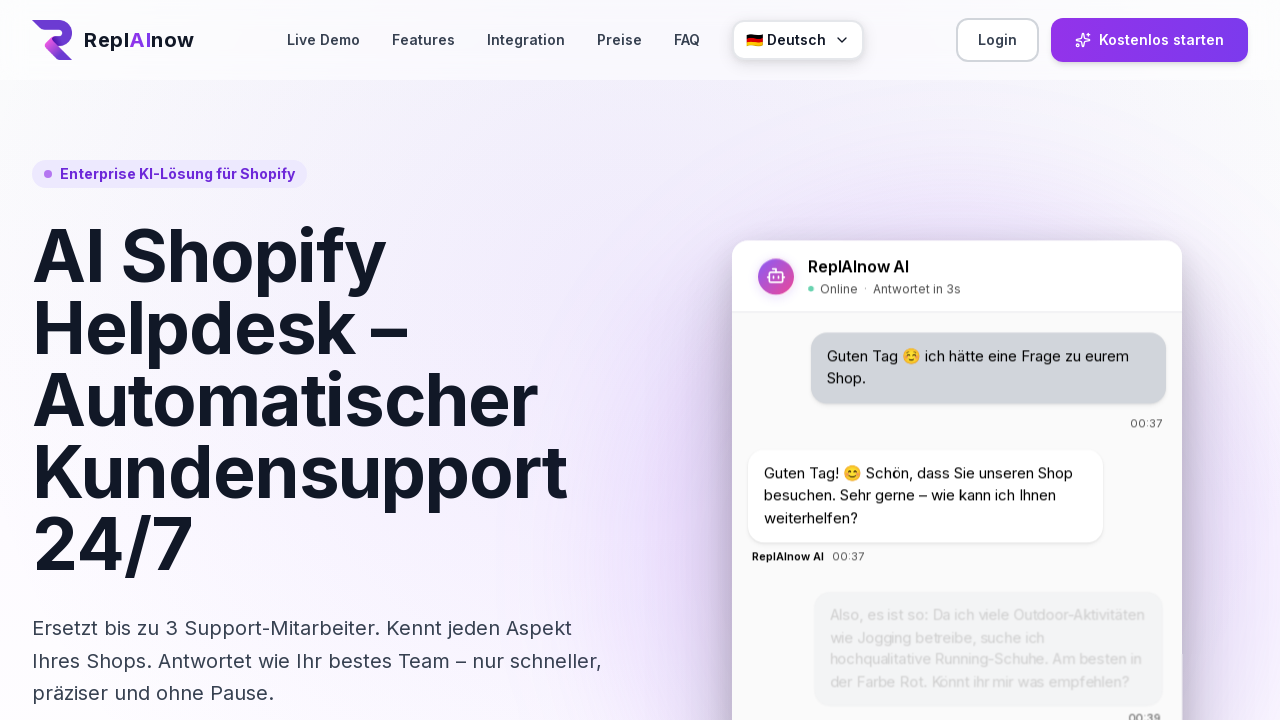

Retrieved alt attribute from image: 'Anna Schneider'
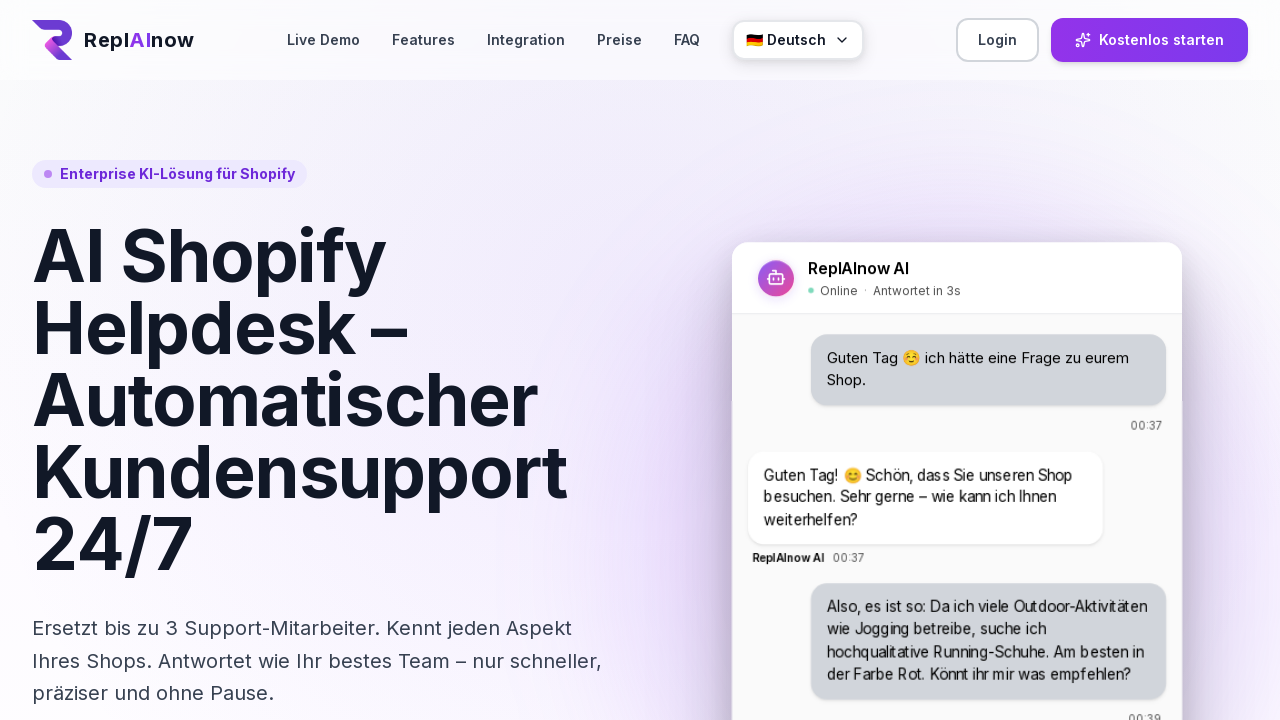

Verified image has non-empty alt attribute
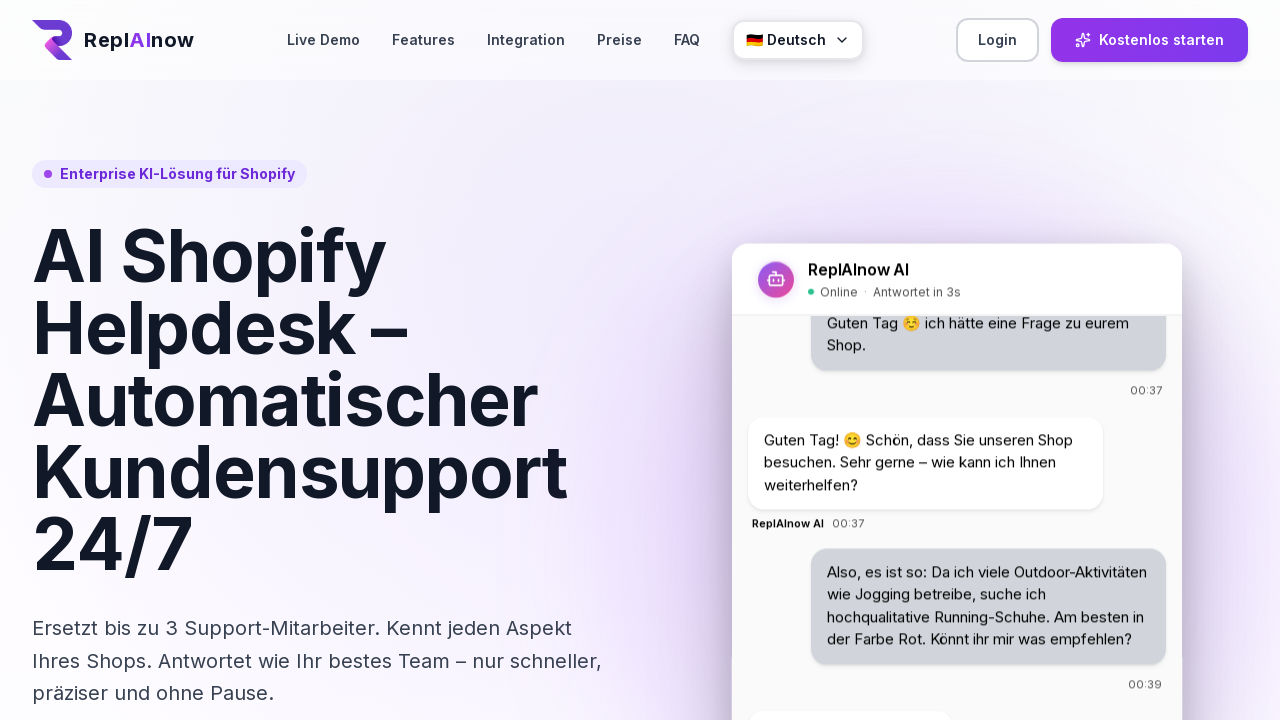

Retrieved alt attribute from image: 'Marco Becker'
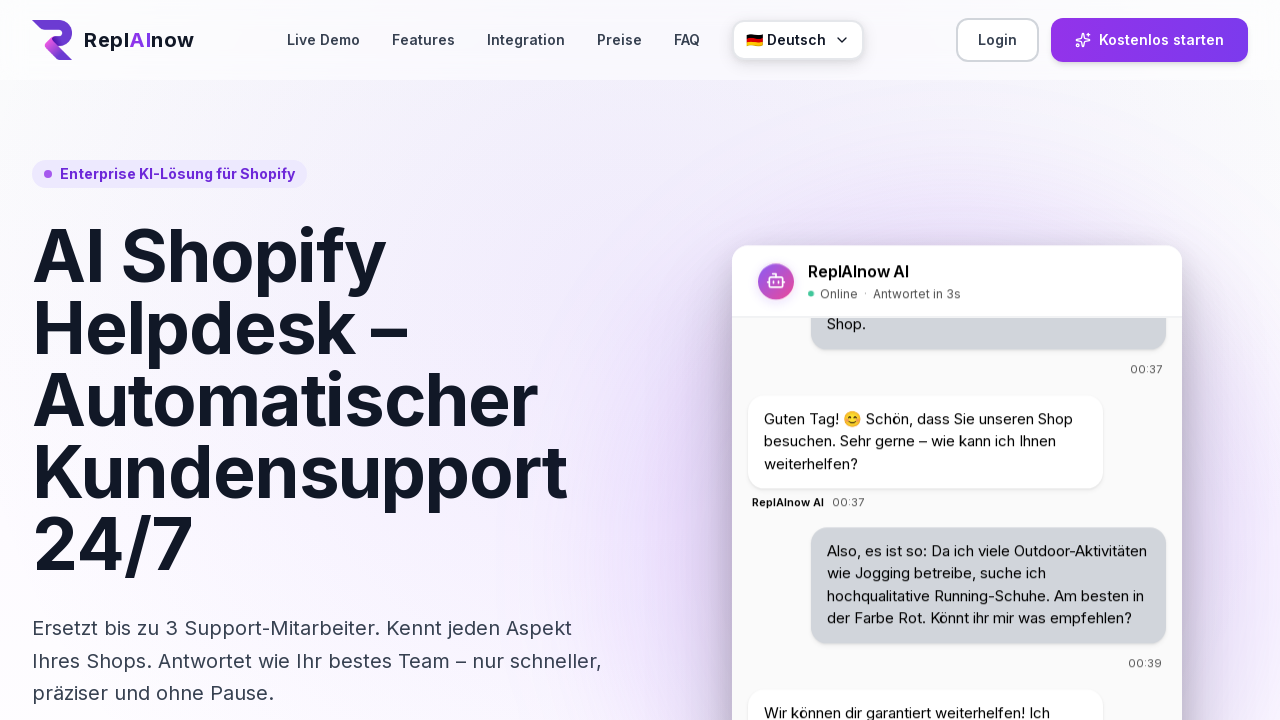

Verified image has non-empty alt attribute
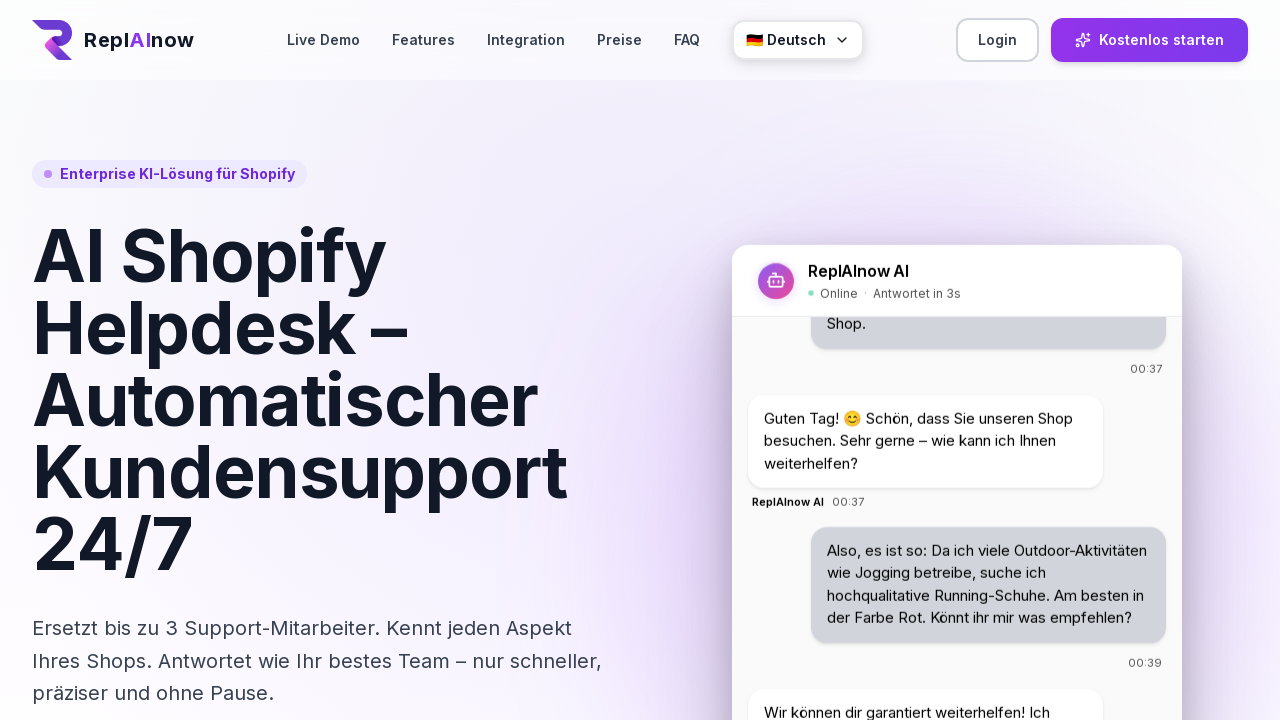

Retrieved alt attribute from image: 'ReplAInow Logo'
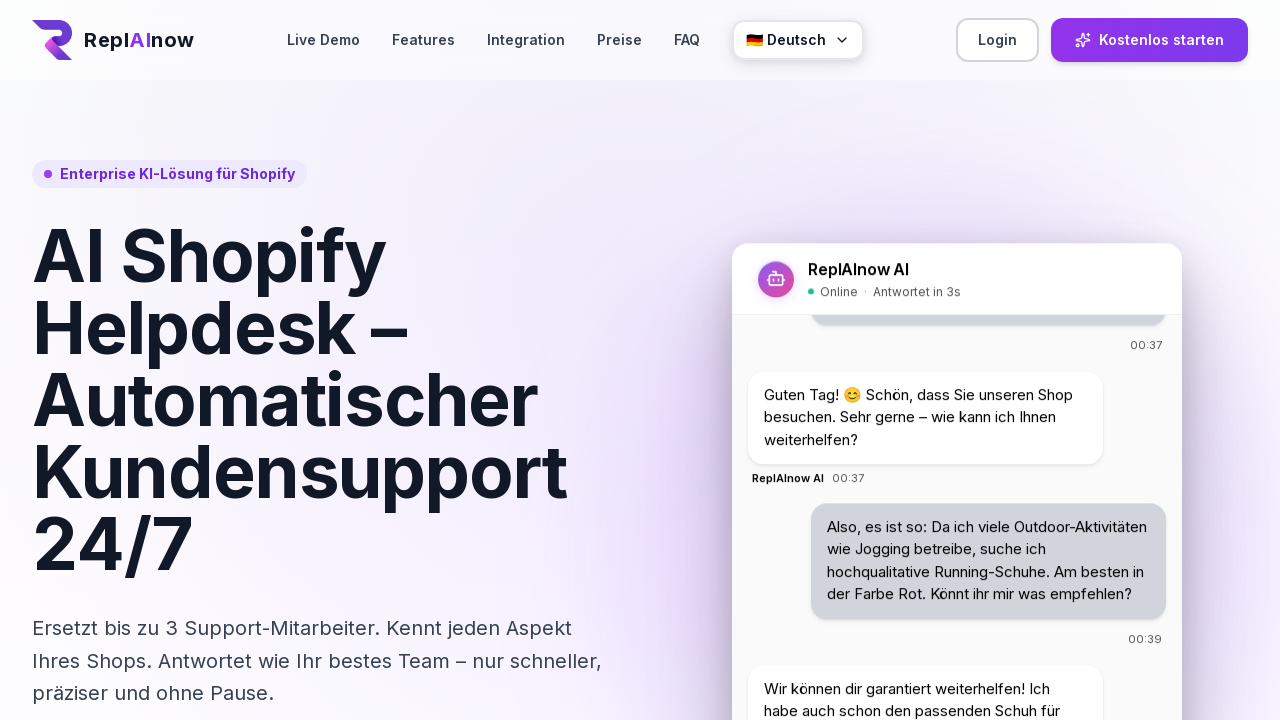

Verified image has non-empty alt attribute
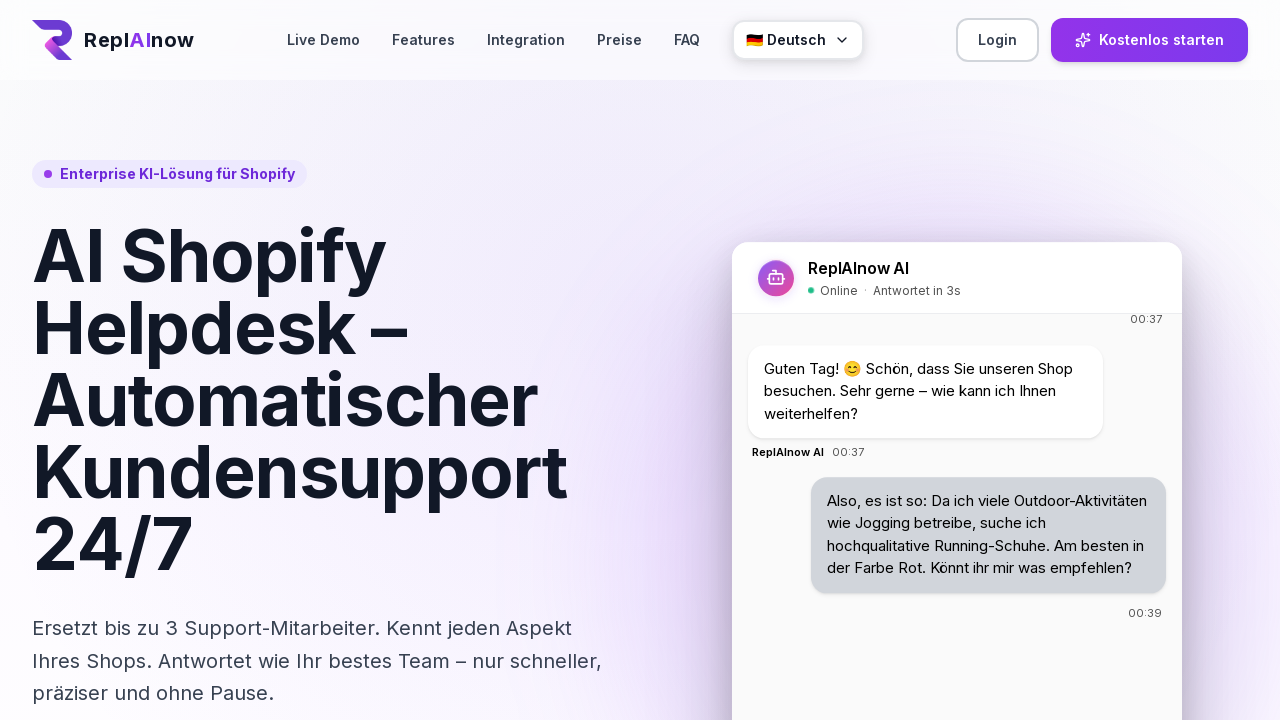

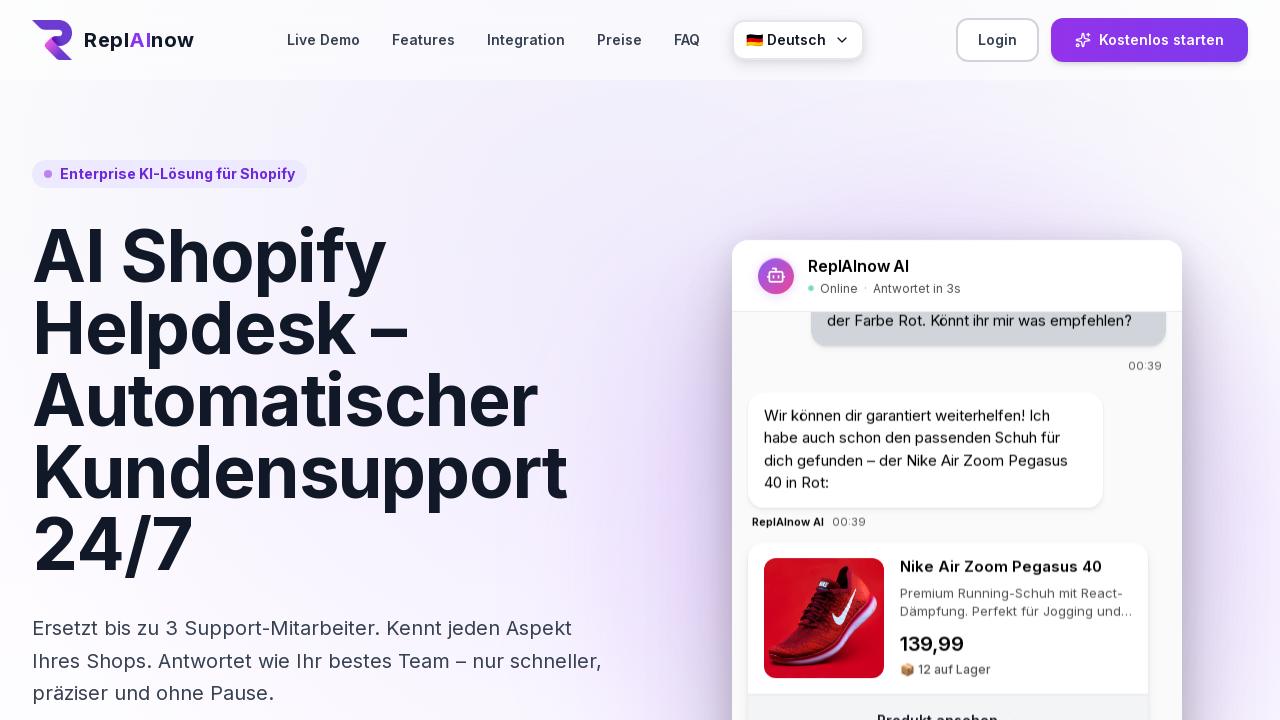